Tests the progress bar demo by clicking reload and waiting for the progress to reach 100%

Starting URL: https://ej2.syncfusion.com/react/demos/progress-bar/semi-circular/

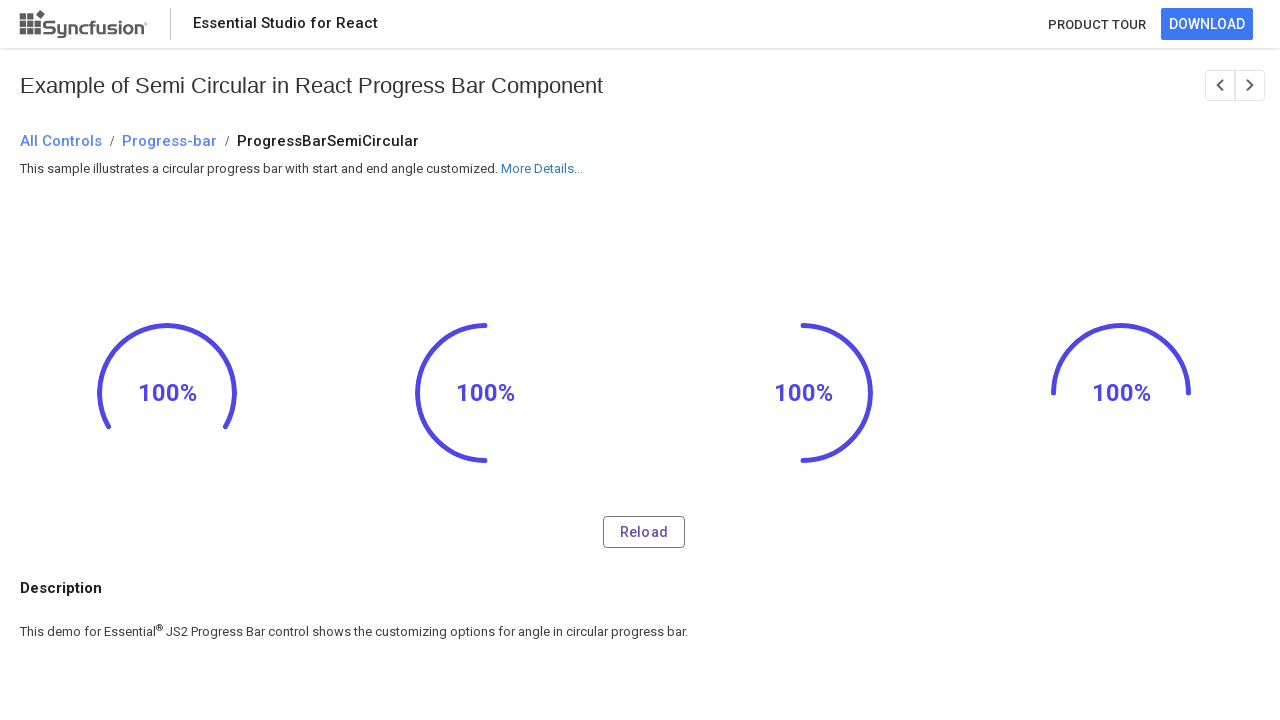

Clicked the reload button to start progress bar at (644, 532) on #reLoad
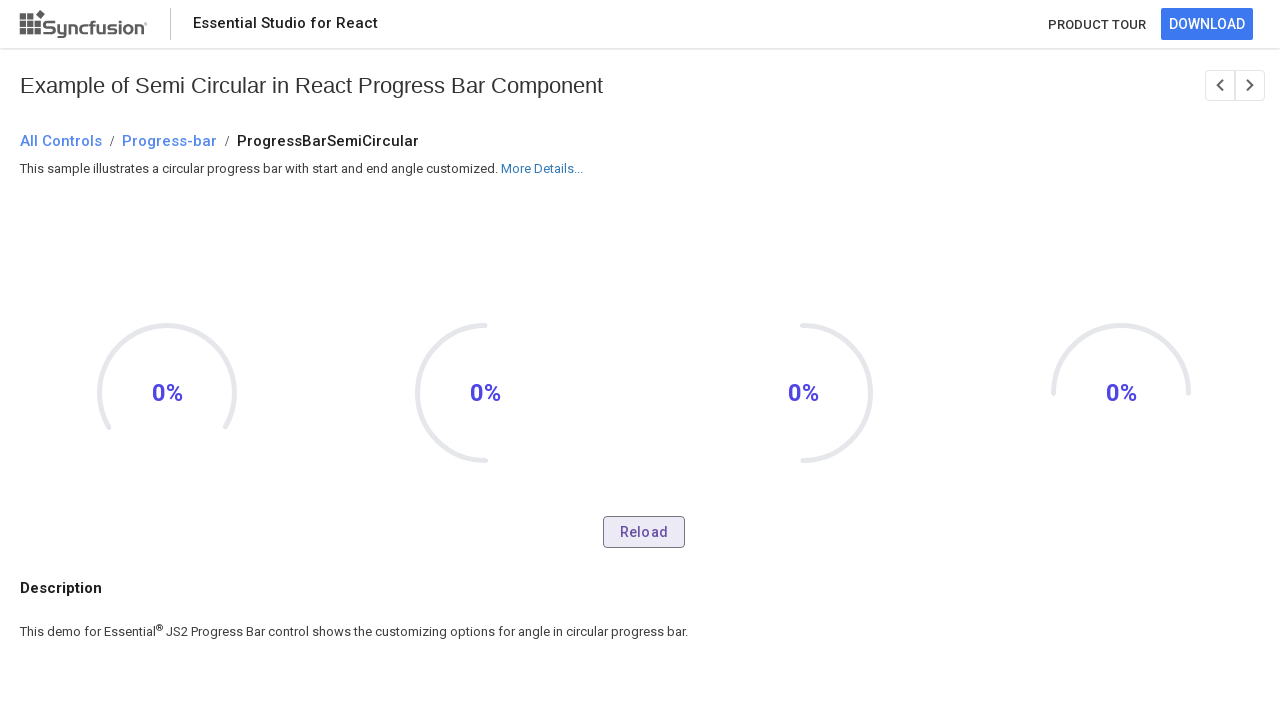

Progress bar reached 100% completion
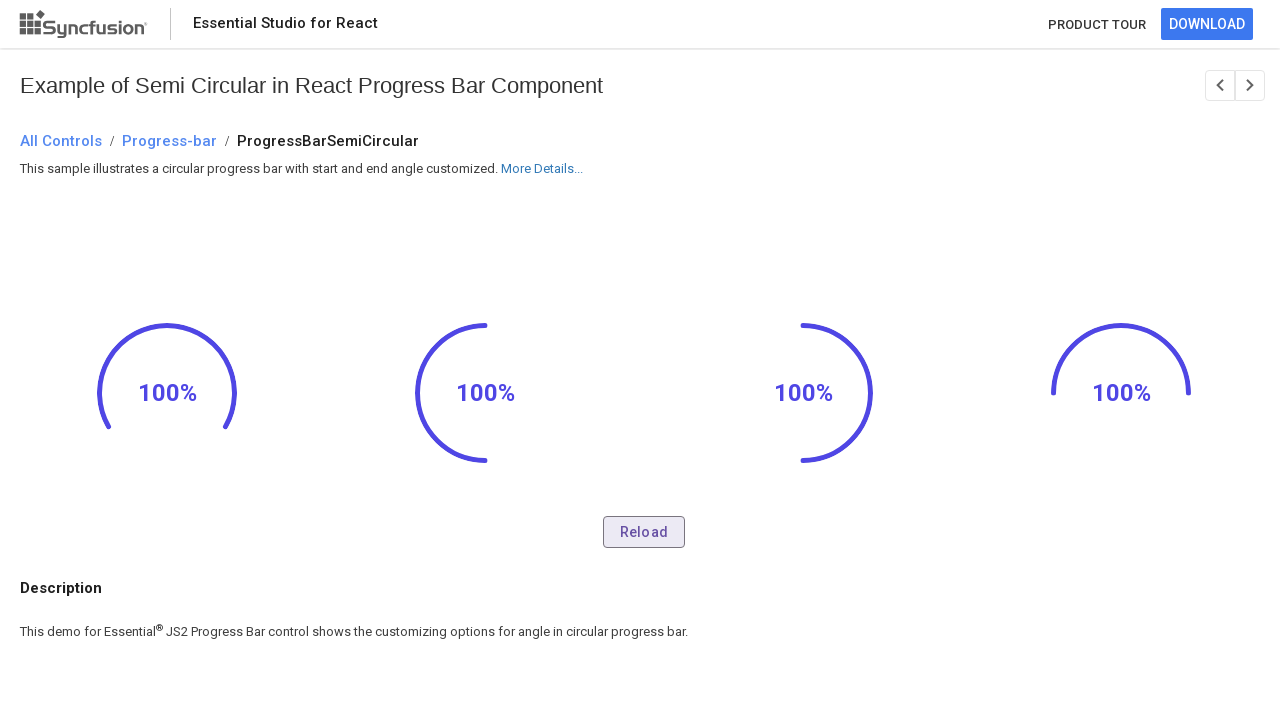

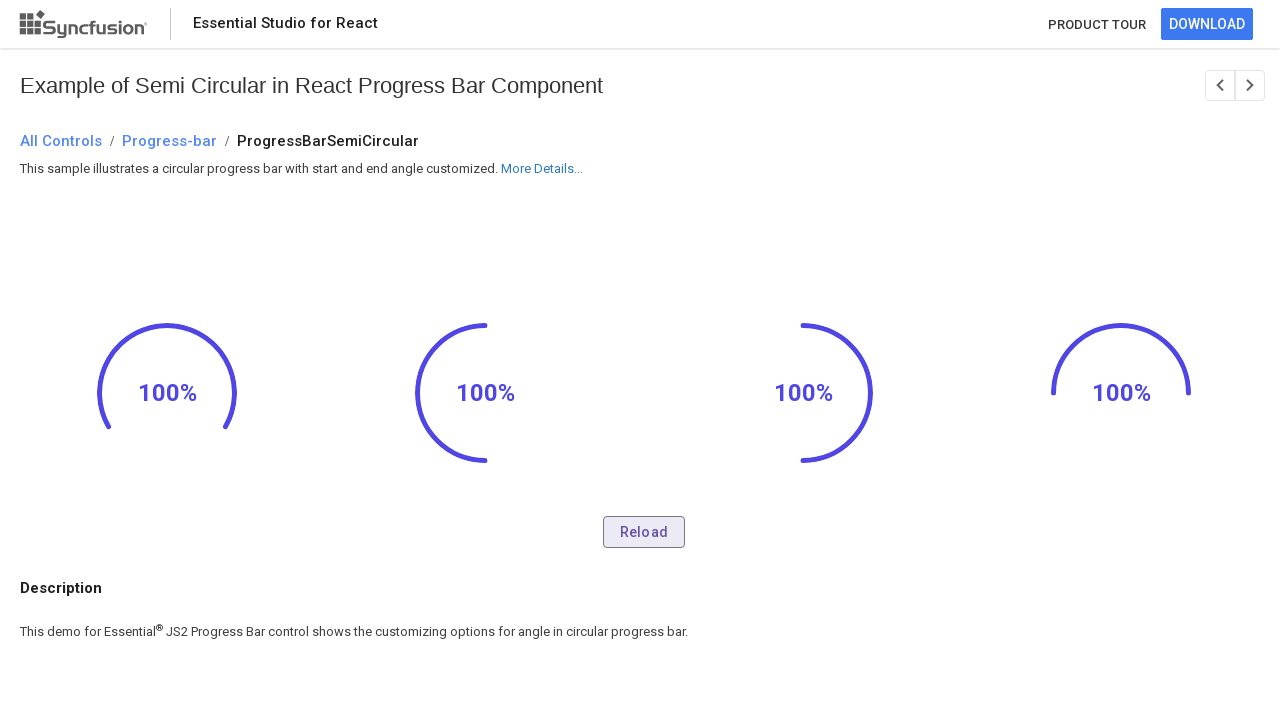